Tests that clicking the dues column header twice sorts the table values in descending order by verifying each value is greater than or equal to the next value.

Starting URL: http://the-internet.herokuapp.com/tables

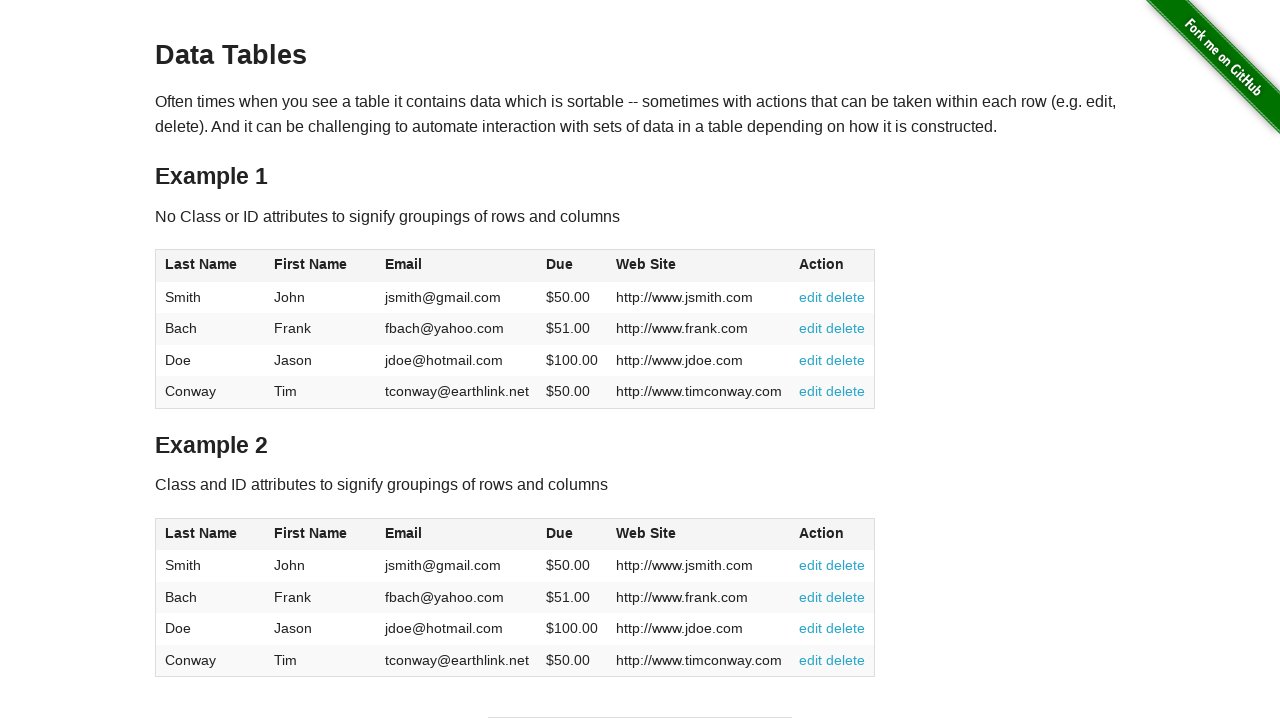

Clicked dues column header first time at (572, 266) on #table1 thead tr th:nth-of-type(4)
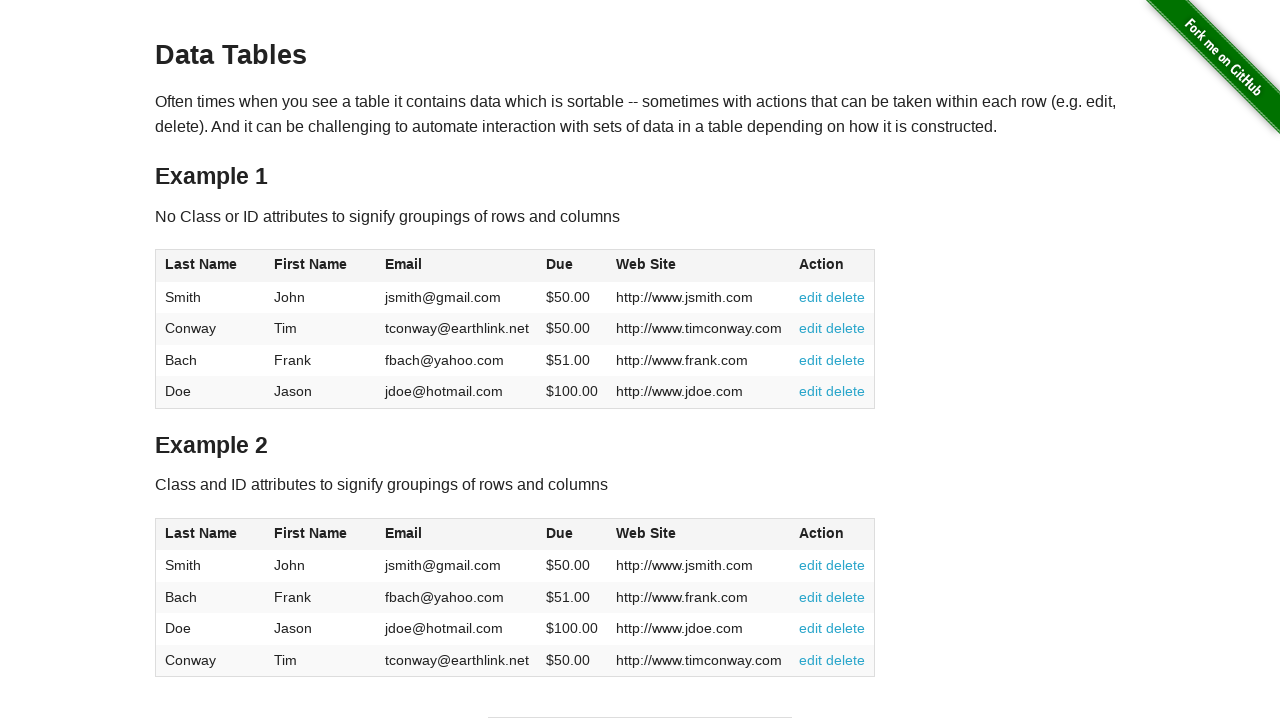

Clicked dues column header second time to sort descending at (572, 266) on #table1 thead tr th:nth-of-type(4)
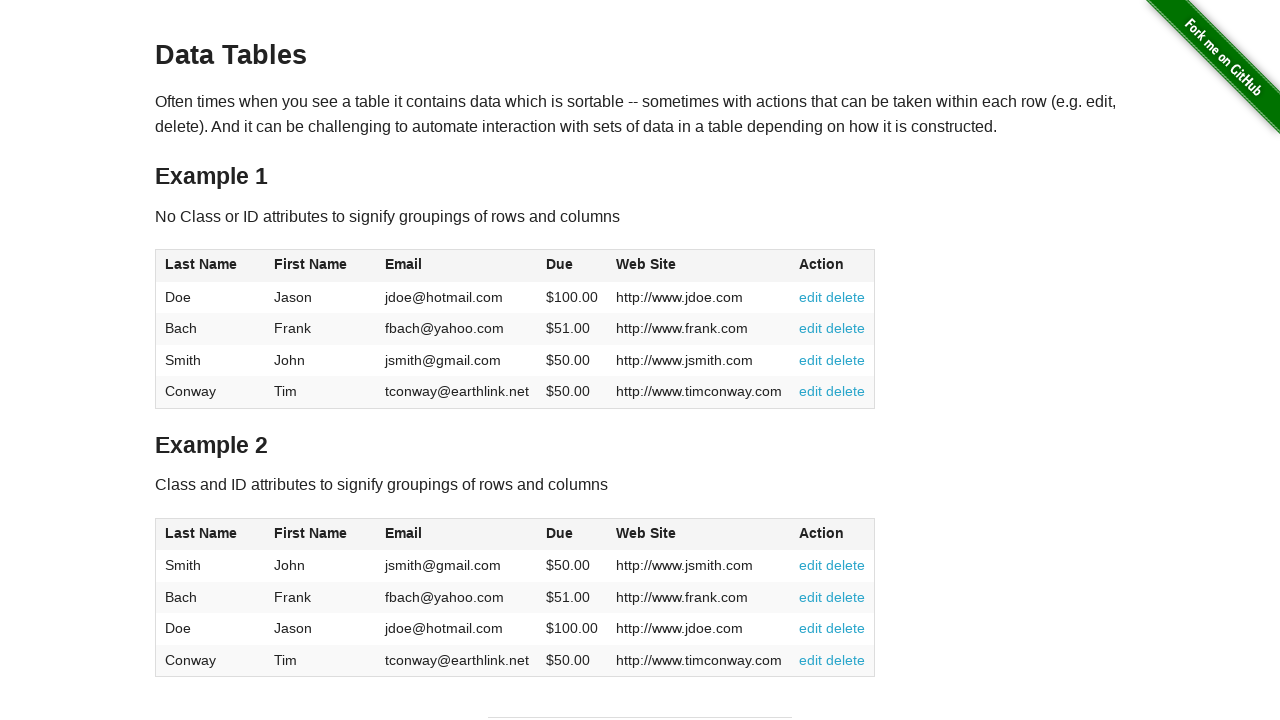

Table sorted and dues column loaded
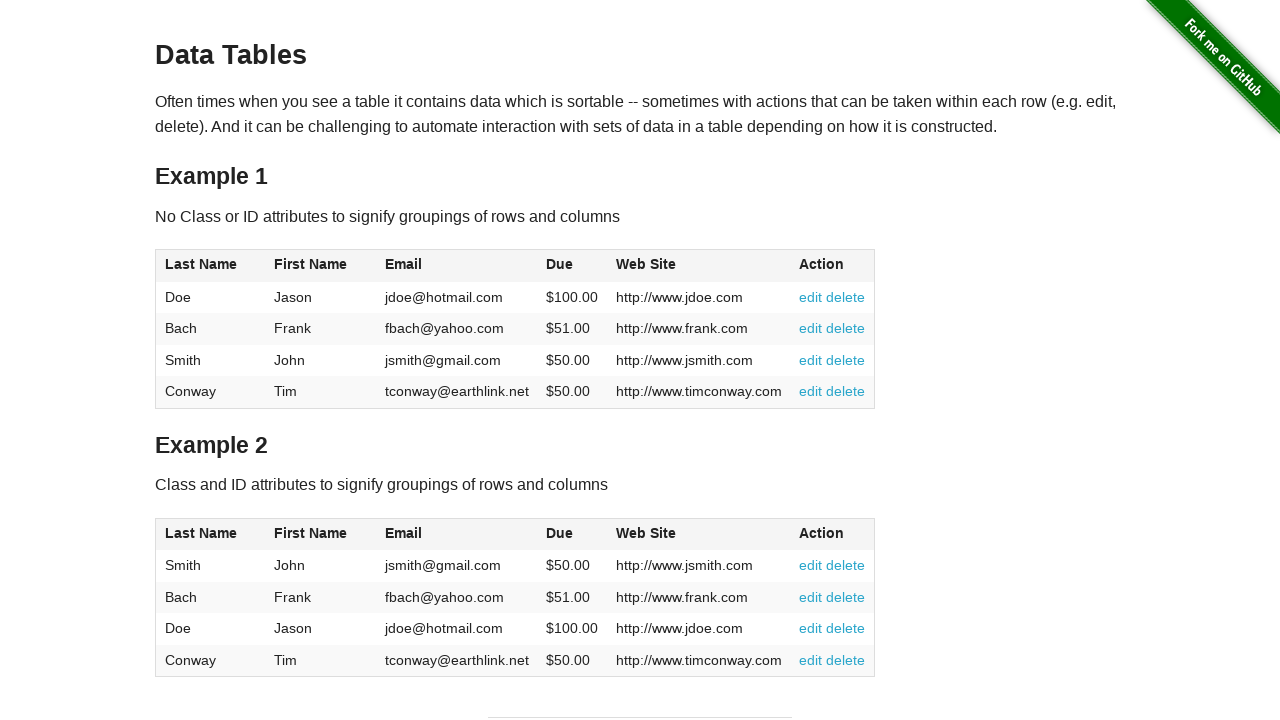

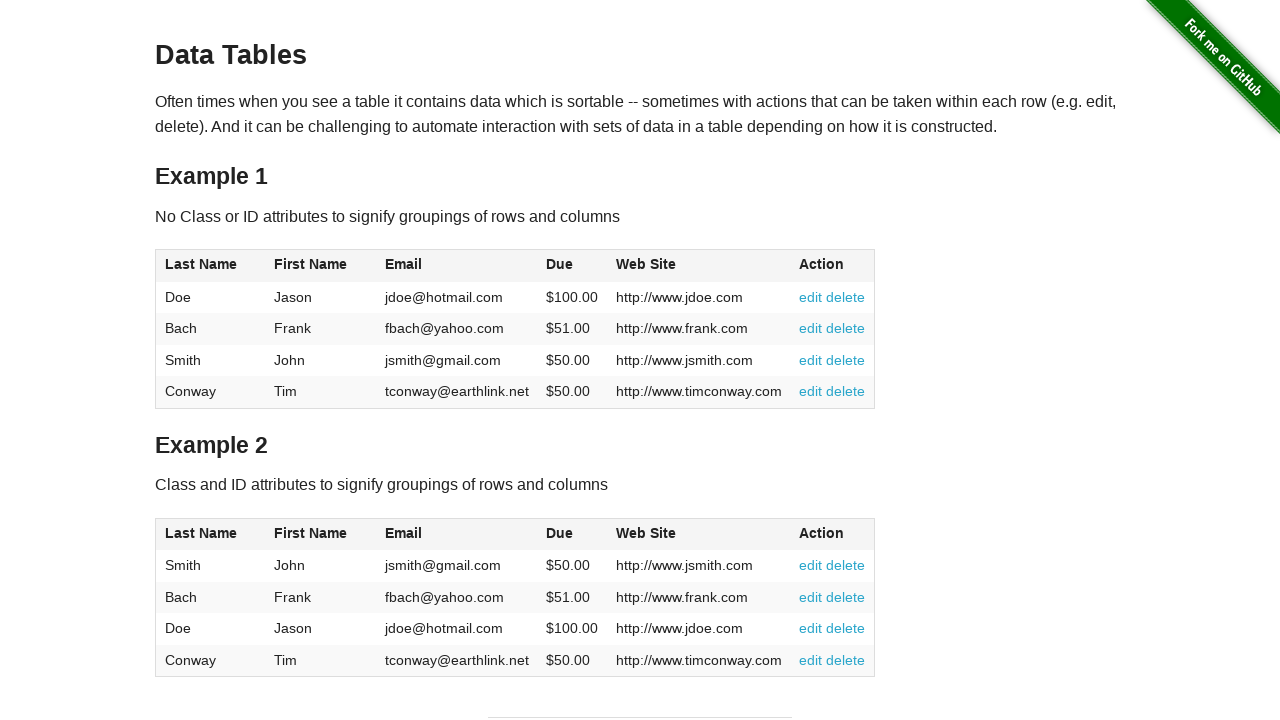